Tests that an image loads correctly by verifying the landscape image source attribute contains "landscape"

Starting URL: https://bonigarcia.dev/selenium-webdriver-java/loading-images.html

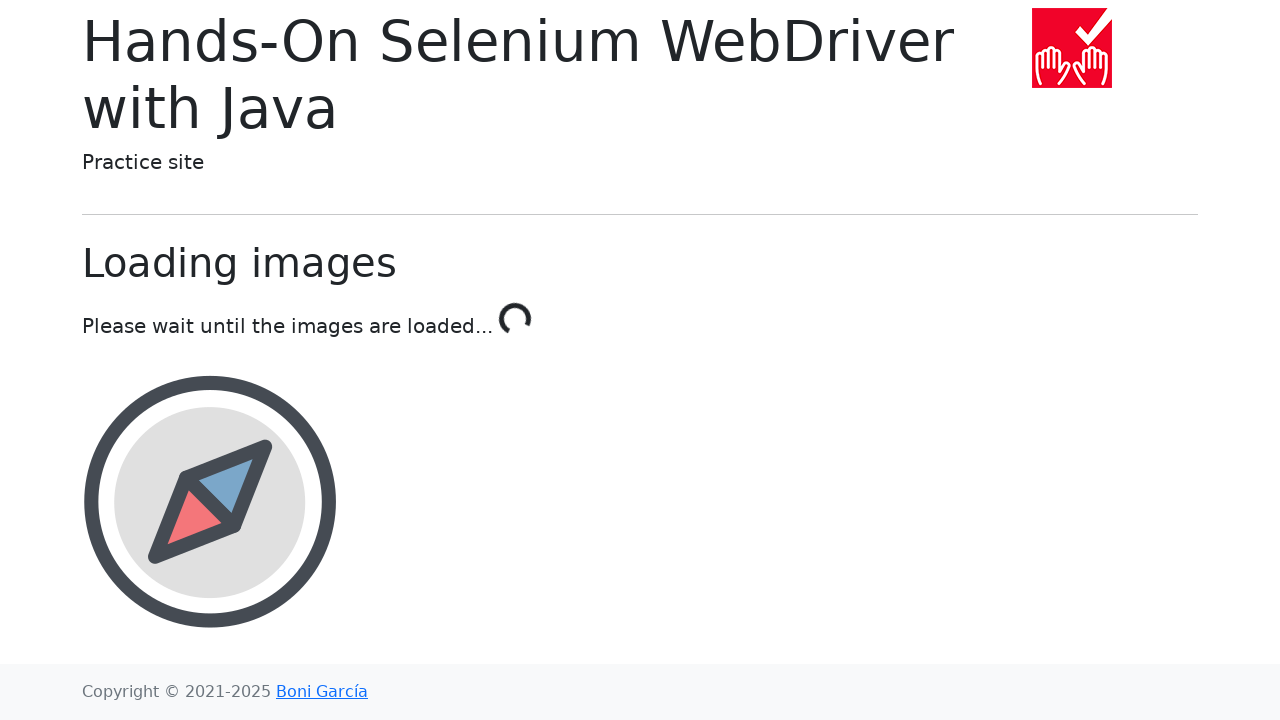

Navigated to loading-images.html page
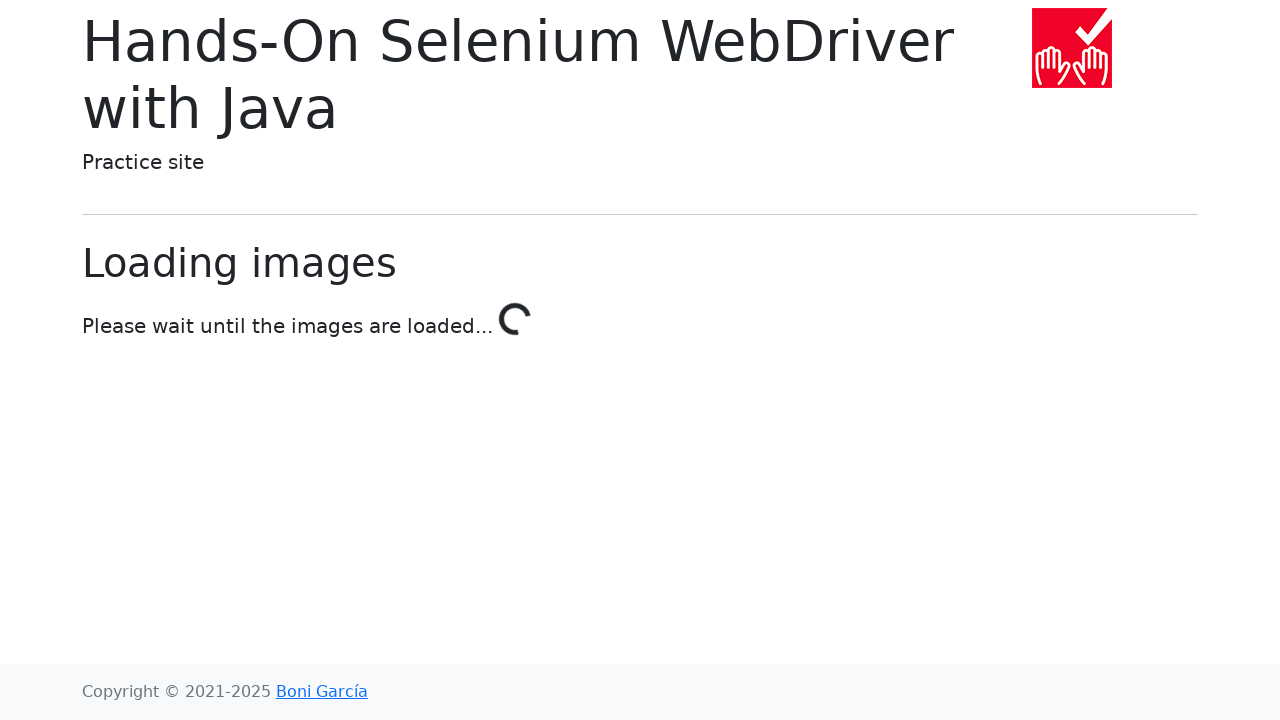

Waited for landscape image element to be present
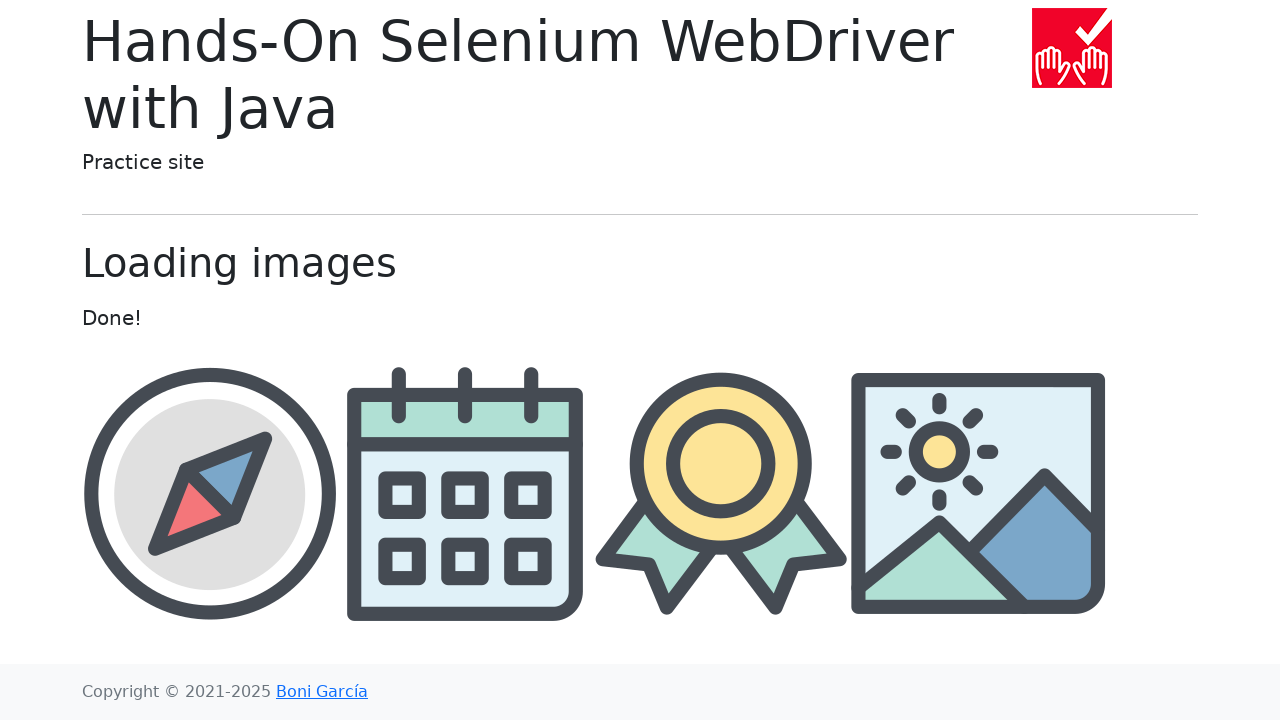

Retrieved src attribute from landscape image element
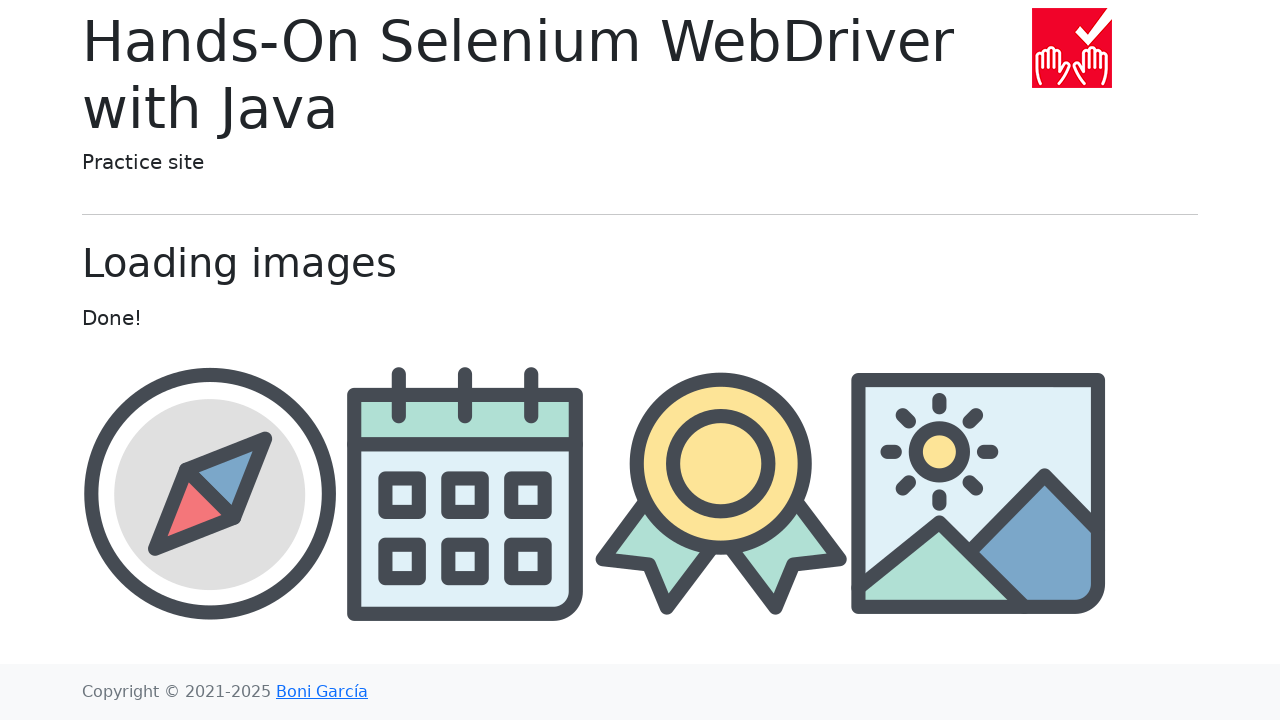

Verified that landscape image source contains 'landscape'
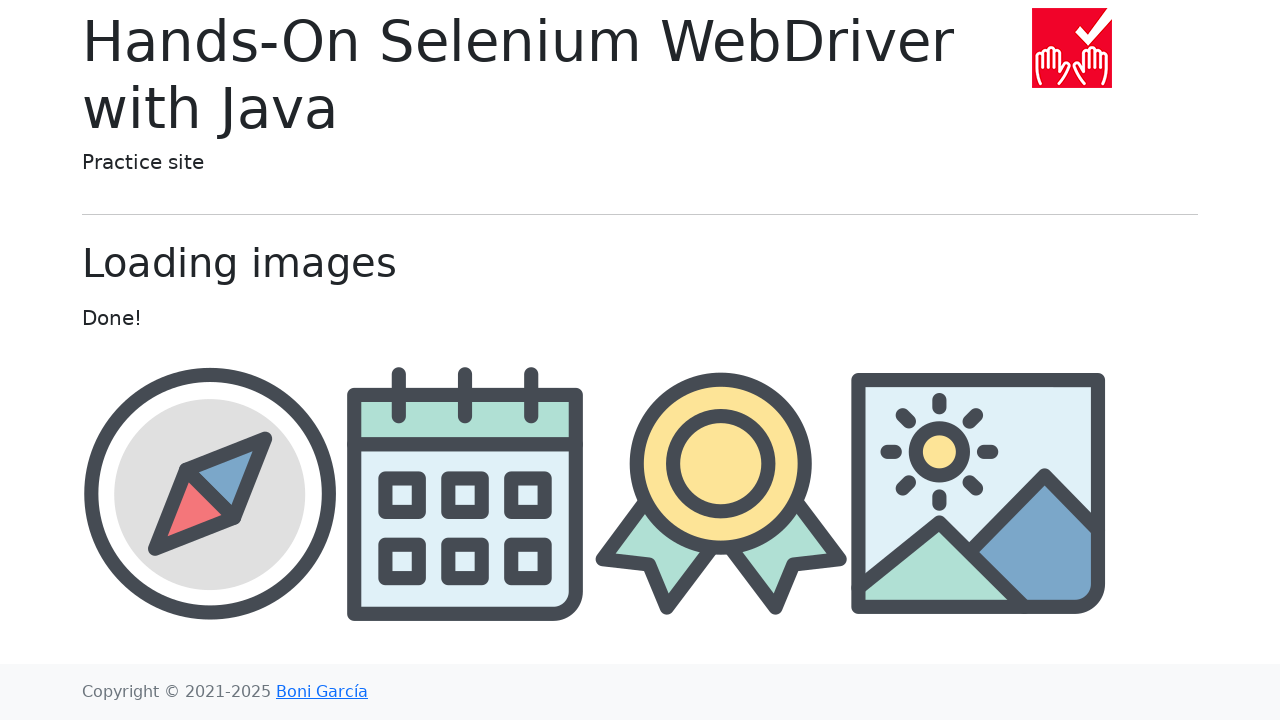

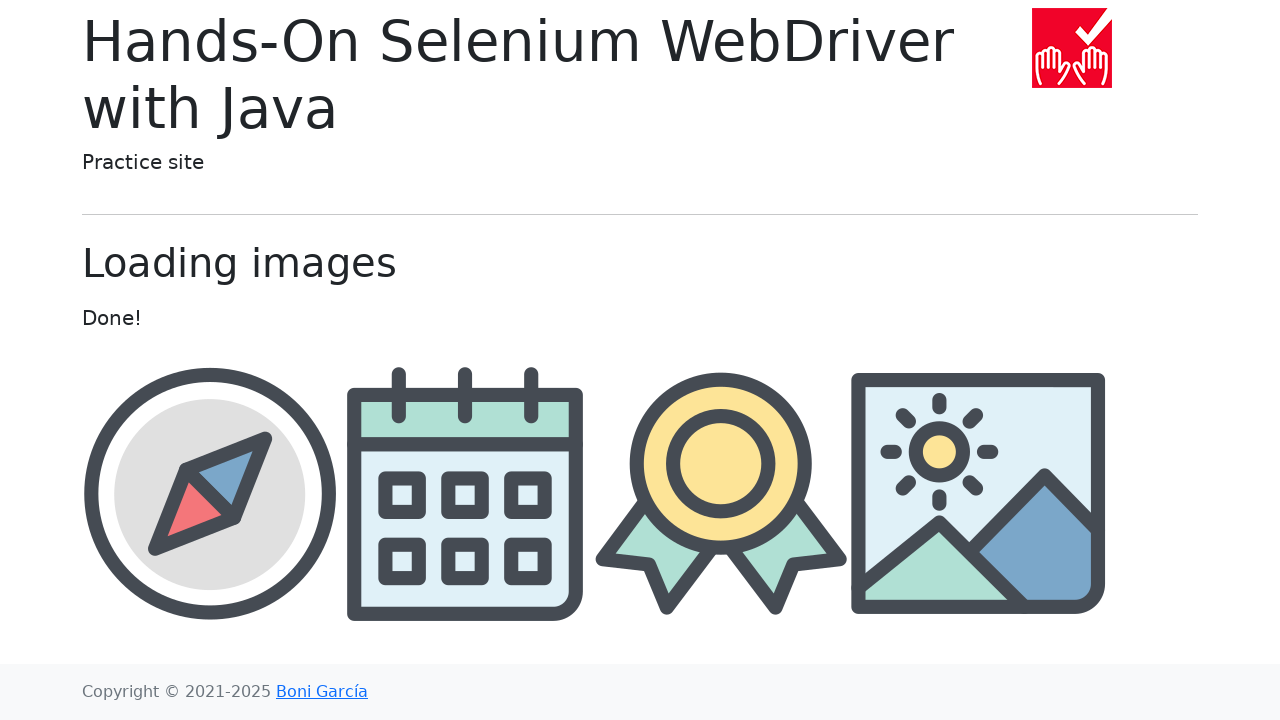